Tests jQuery UI custom dropdown by clicking to expand and selecting an option from the list

Starting URL: http://jqueryui.com/resources/demos/selectmenu/default.html

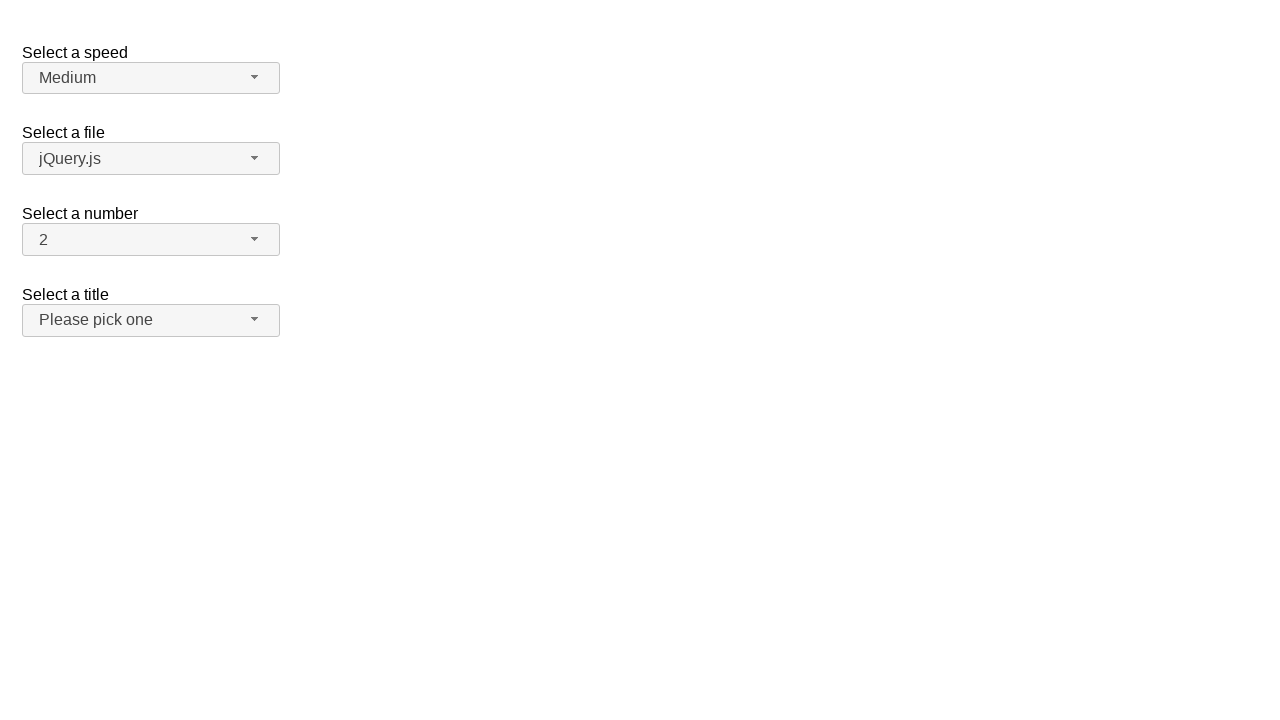

Clicked dropdown button to expand jQuery UI selectmenu at (151, 320) on span#salutation-button
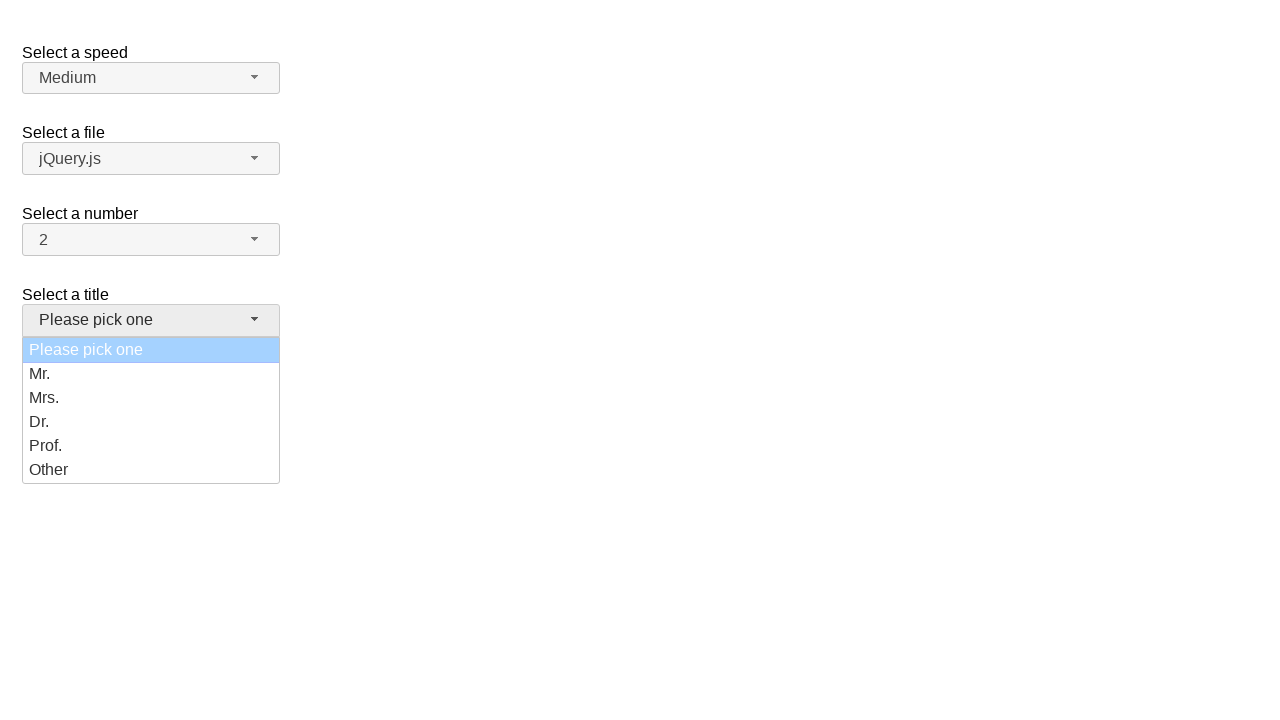

Dropdown menu items loaded and became visible
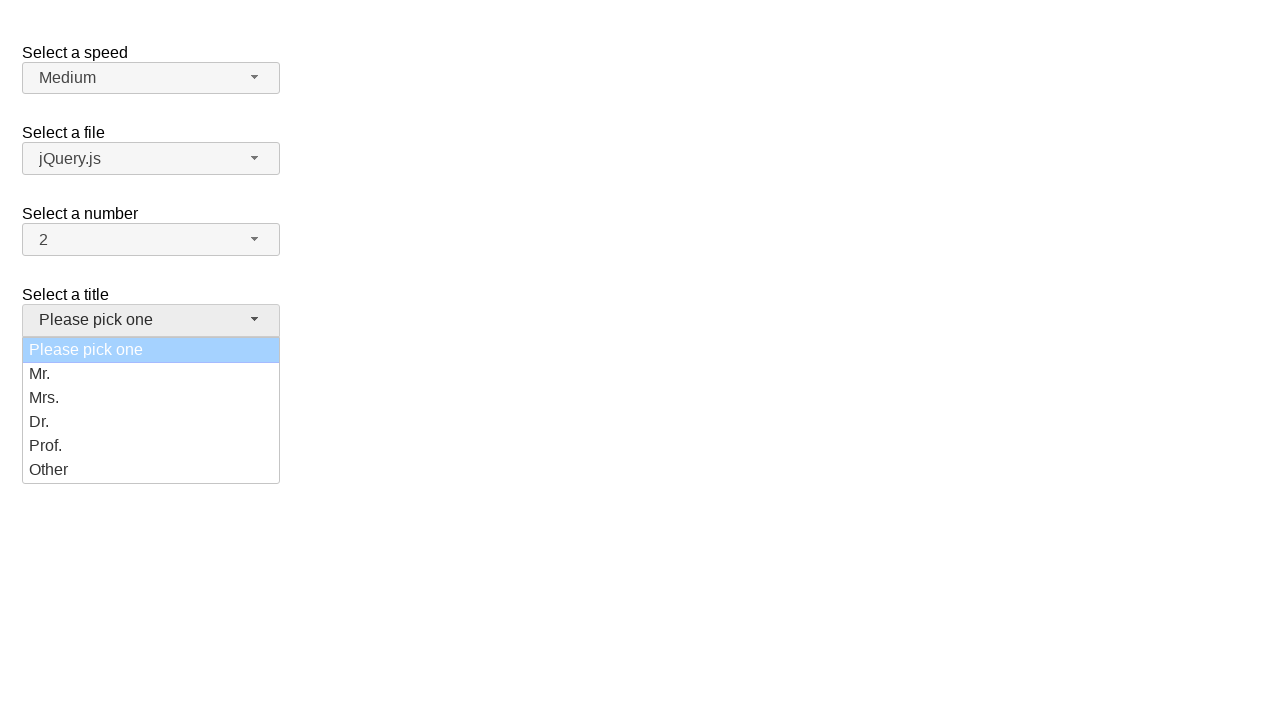

Selected 'Other' option from dropdown menu at (151, 470) on ul#salutation-menu li.ui-menu-item:has-text('Other')
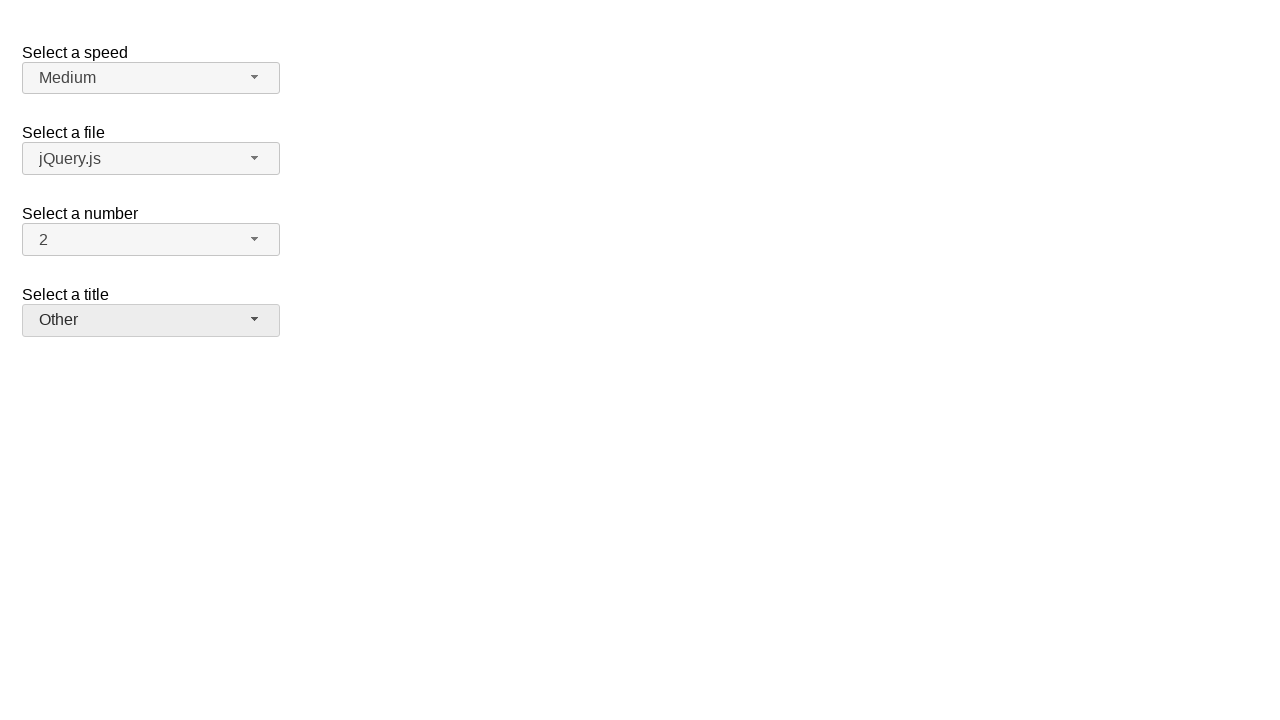

Verified that 'Other' option is now selected in the dropdown
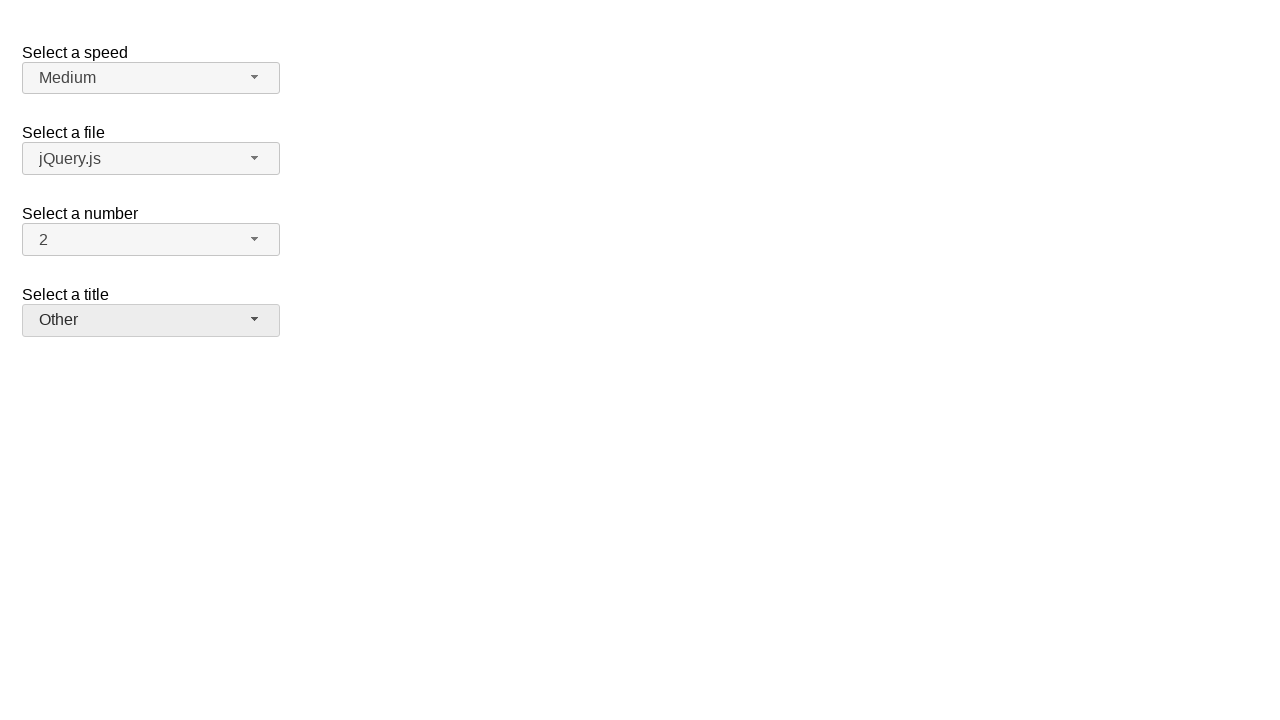

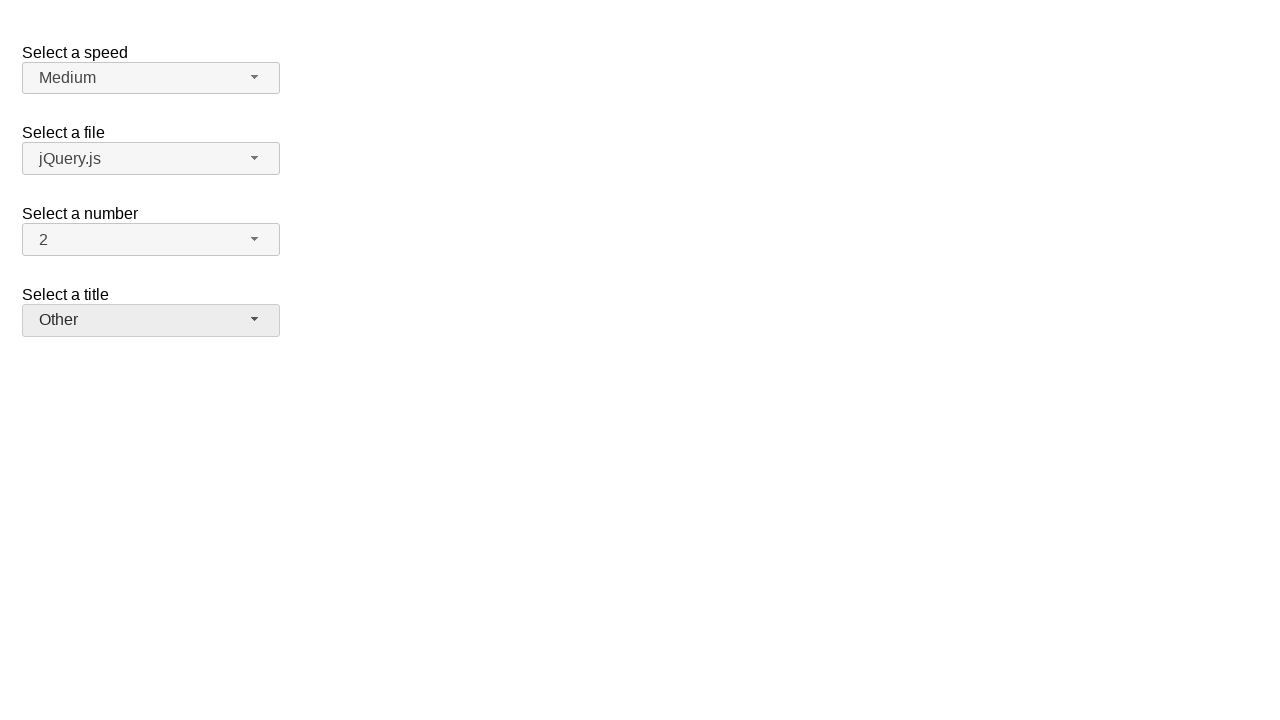